Tests radio button functionality by clicking through different radio button options on a form and verifying their properties

Starting URL: http://watir.com/examples/forms_with_input_elements.html

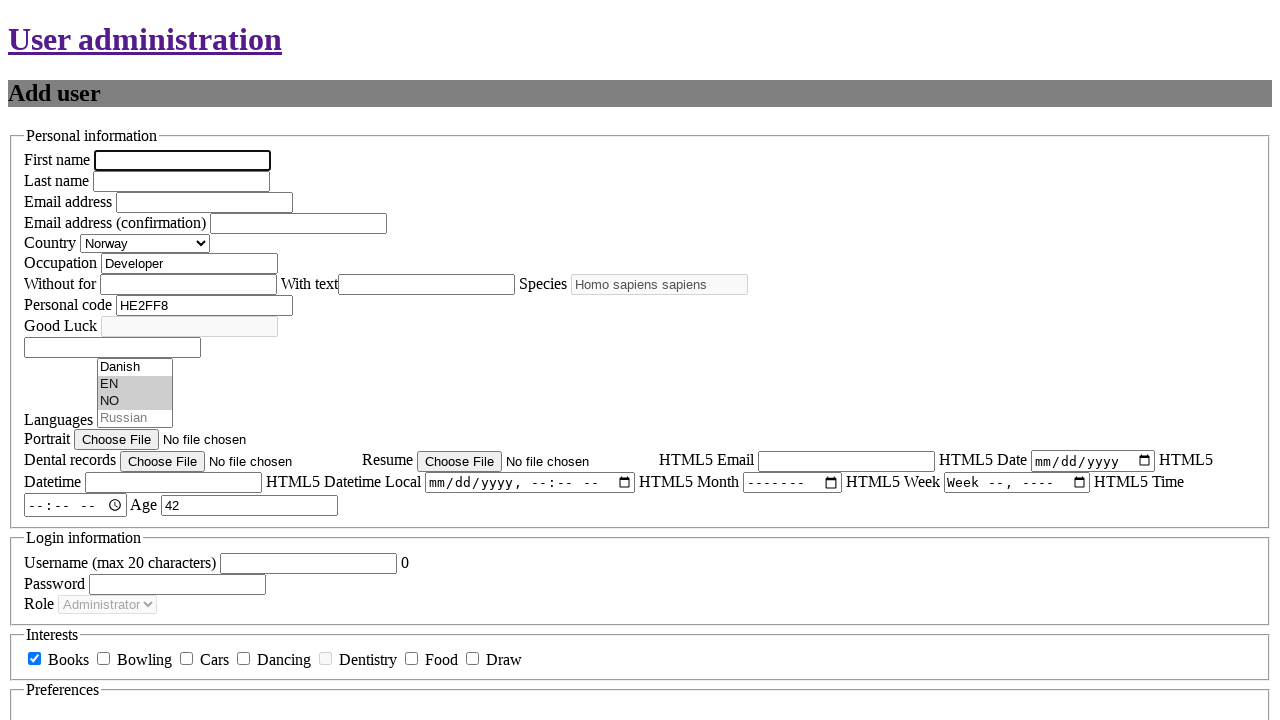

Navigated to forms with input elements page
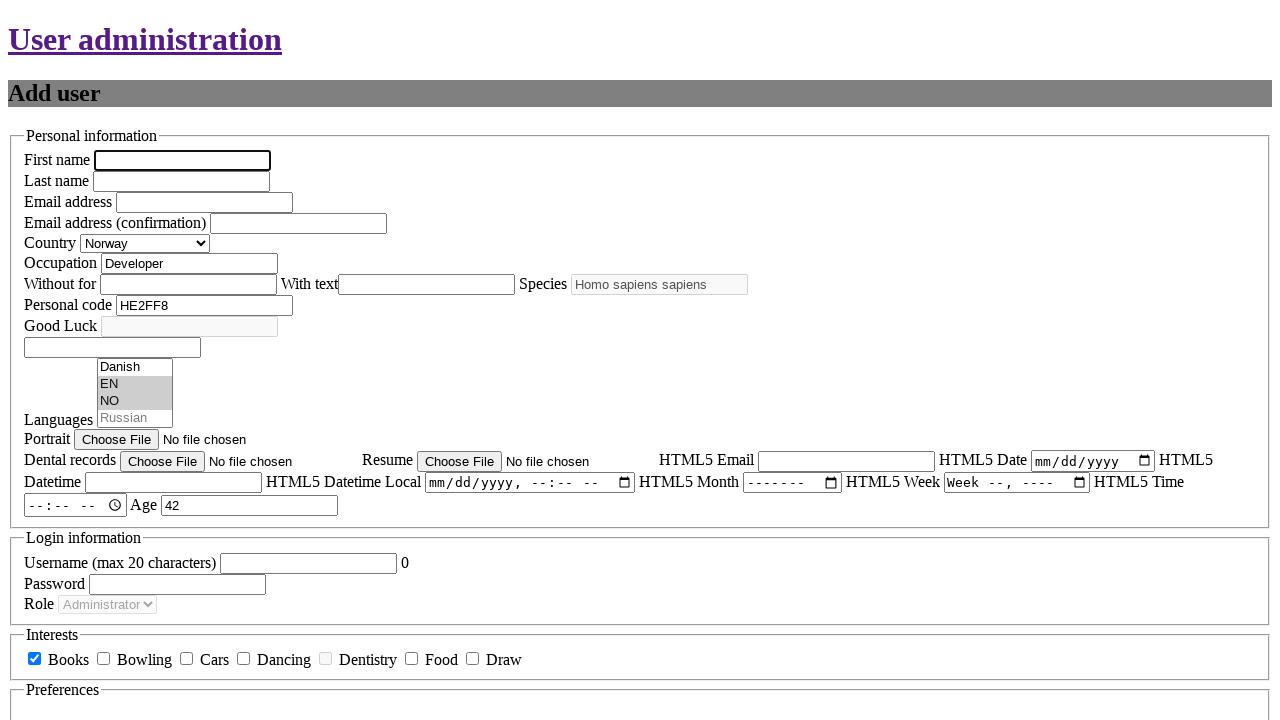

Scrolled down to make radio buttons visible
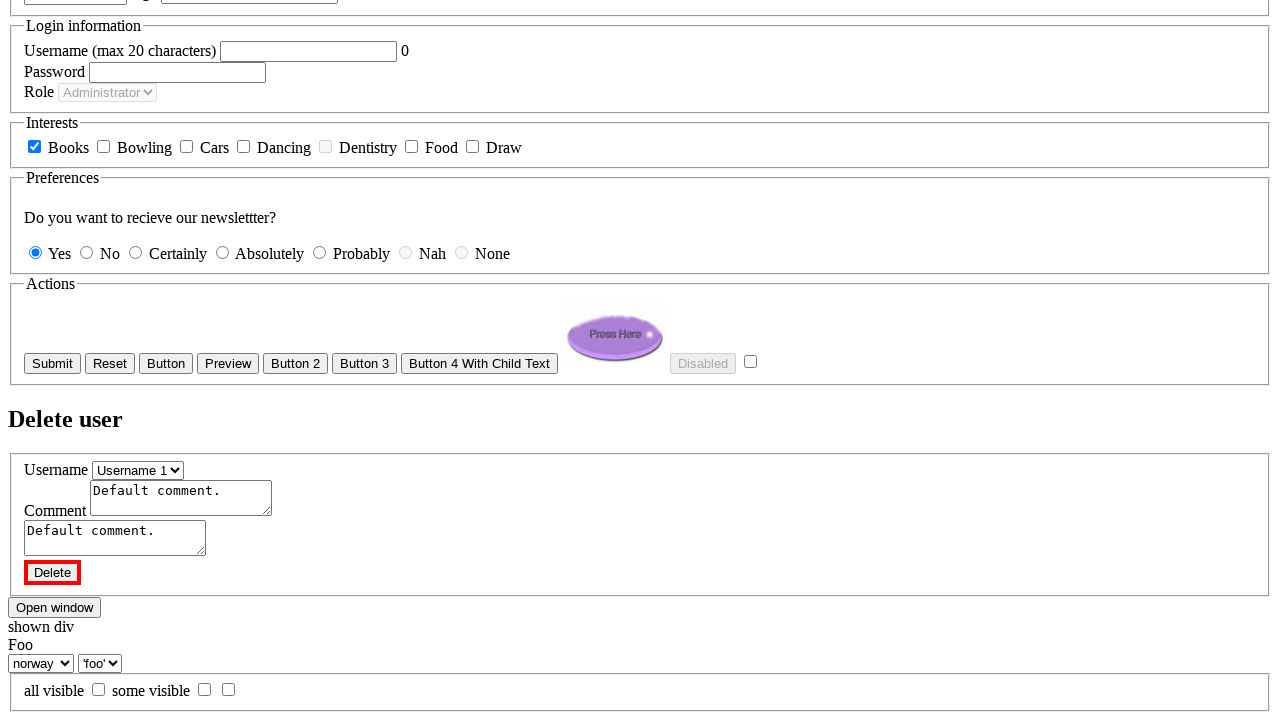

Clicked 'Yes' radio button at (36, 252) on input#new_user_newsletter_yes
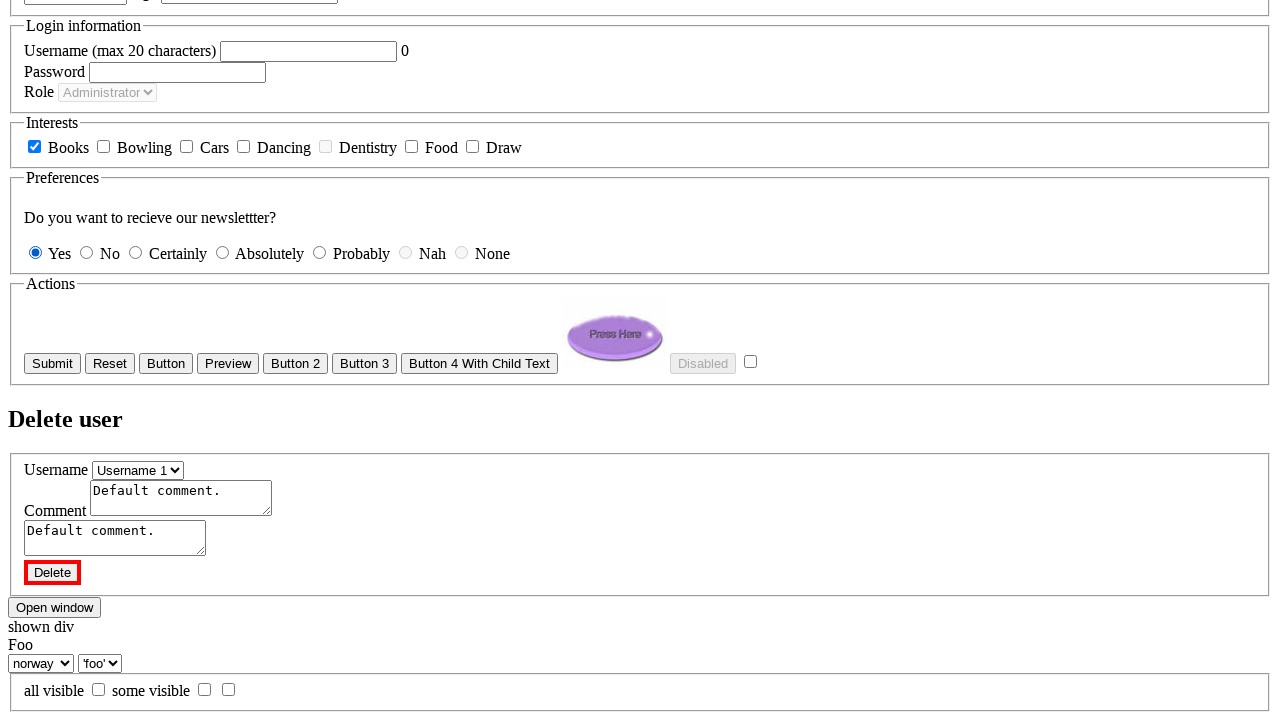

Clicked 'No' radio button at (86, 252) on input#new_user_newsletter_no
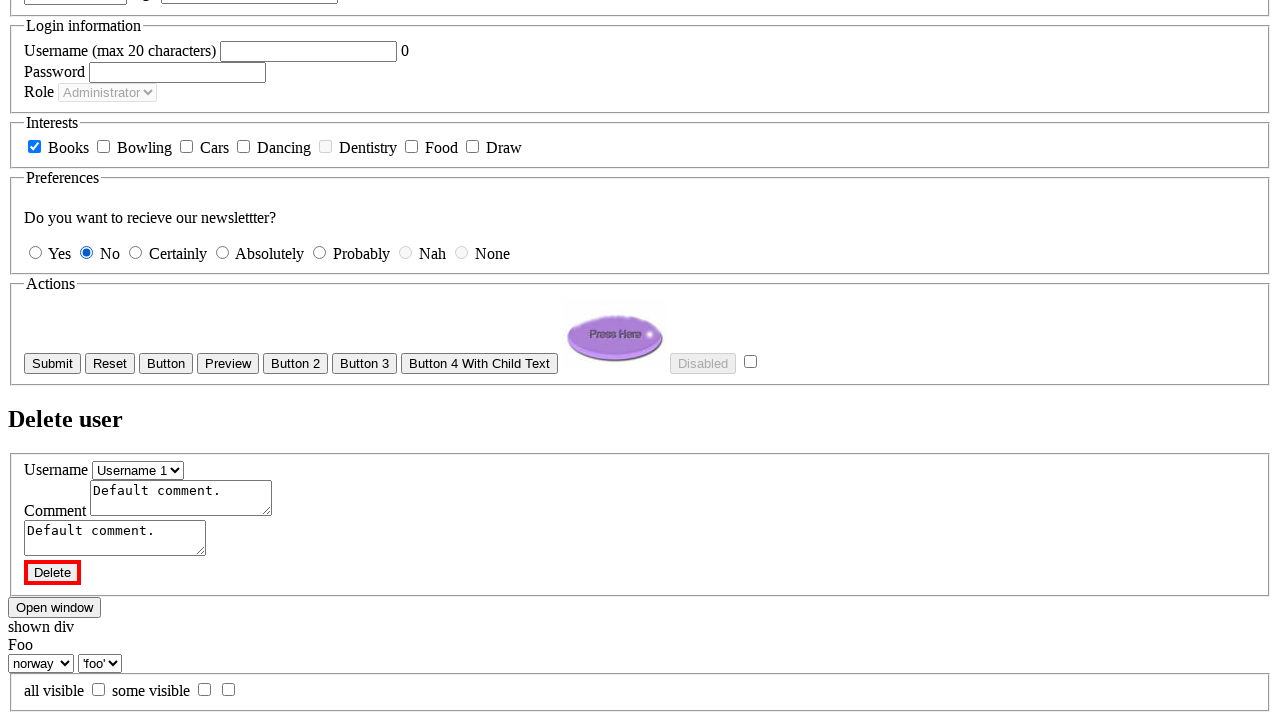

Clicked 'Certainly' radio button at (136, 252) on input[value='certainly']
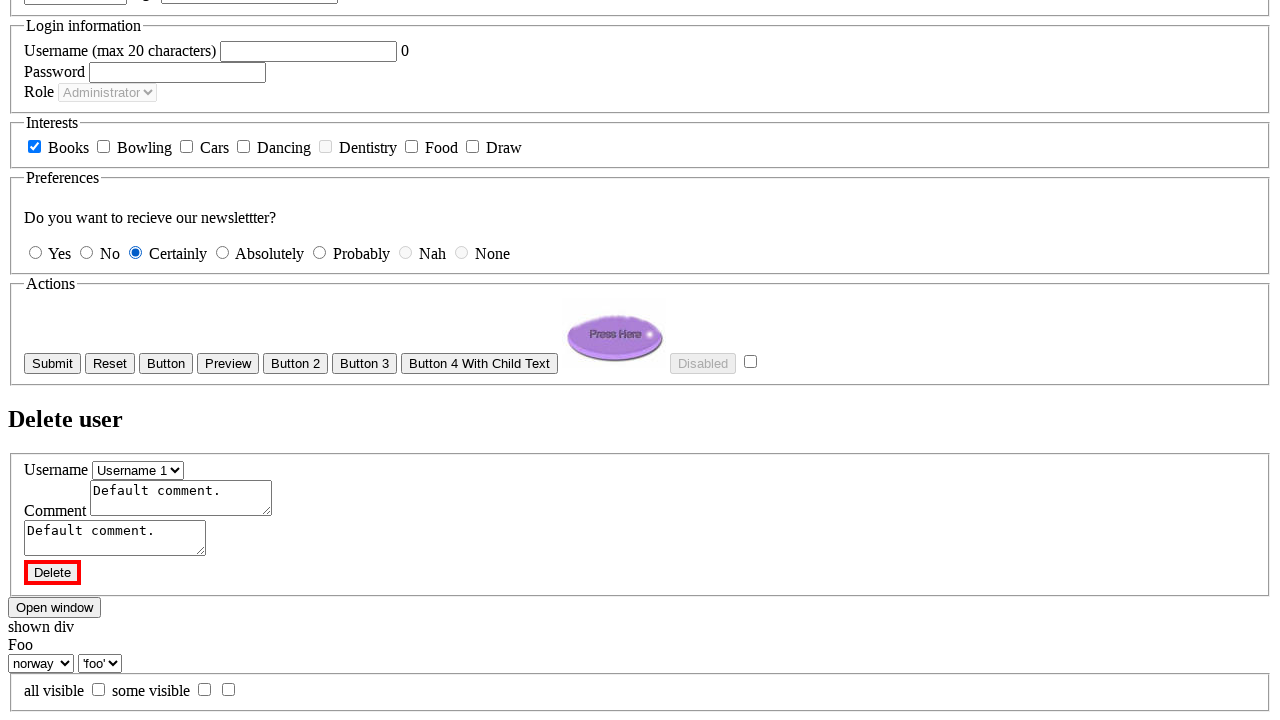

Clicked 'Probably' radio button at (320, 252) on input#new_user_newsletter_probably
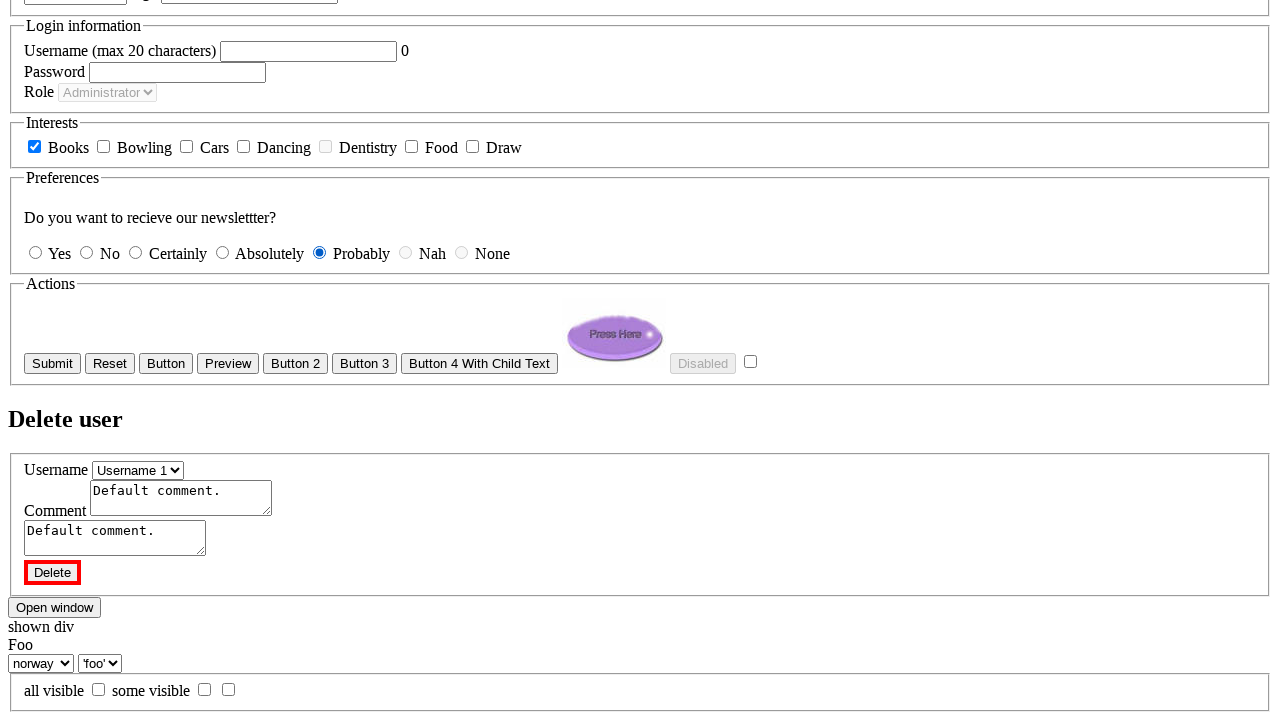

Located 'Nah' radio button
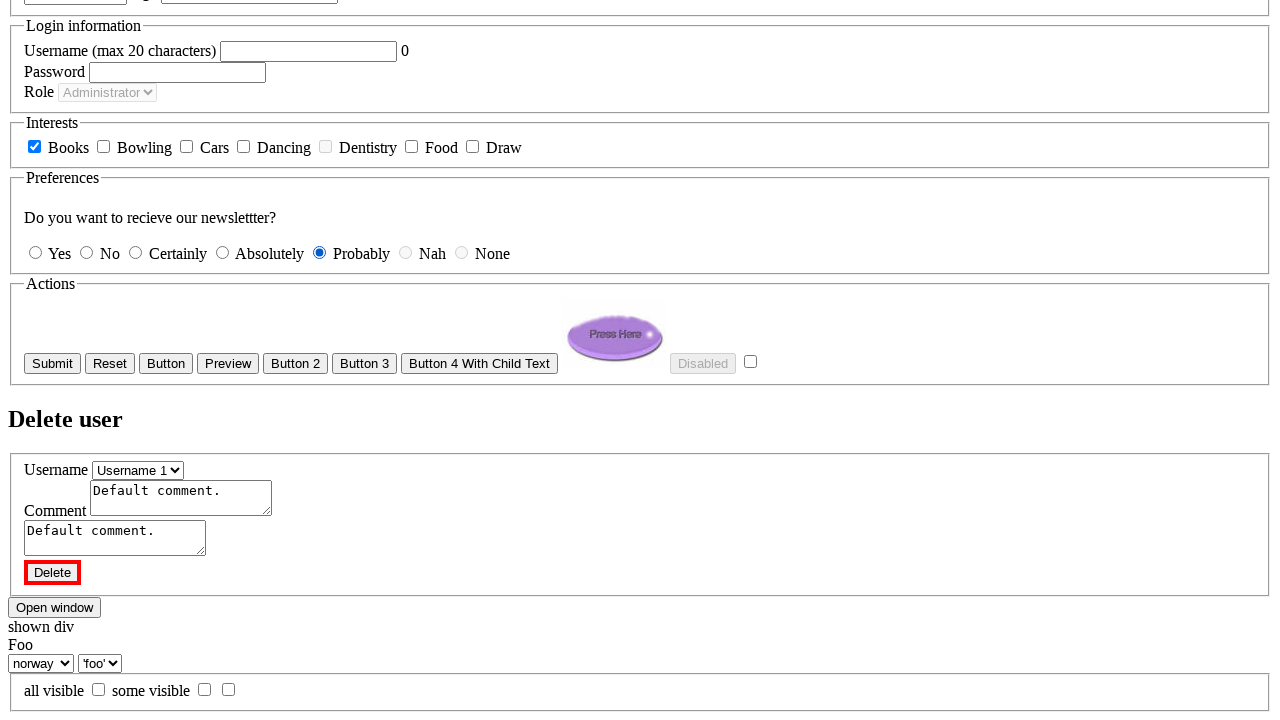

Checked if 'Nah' radio button is enabled
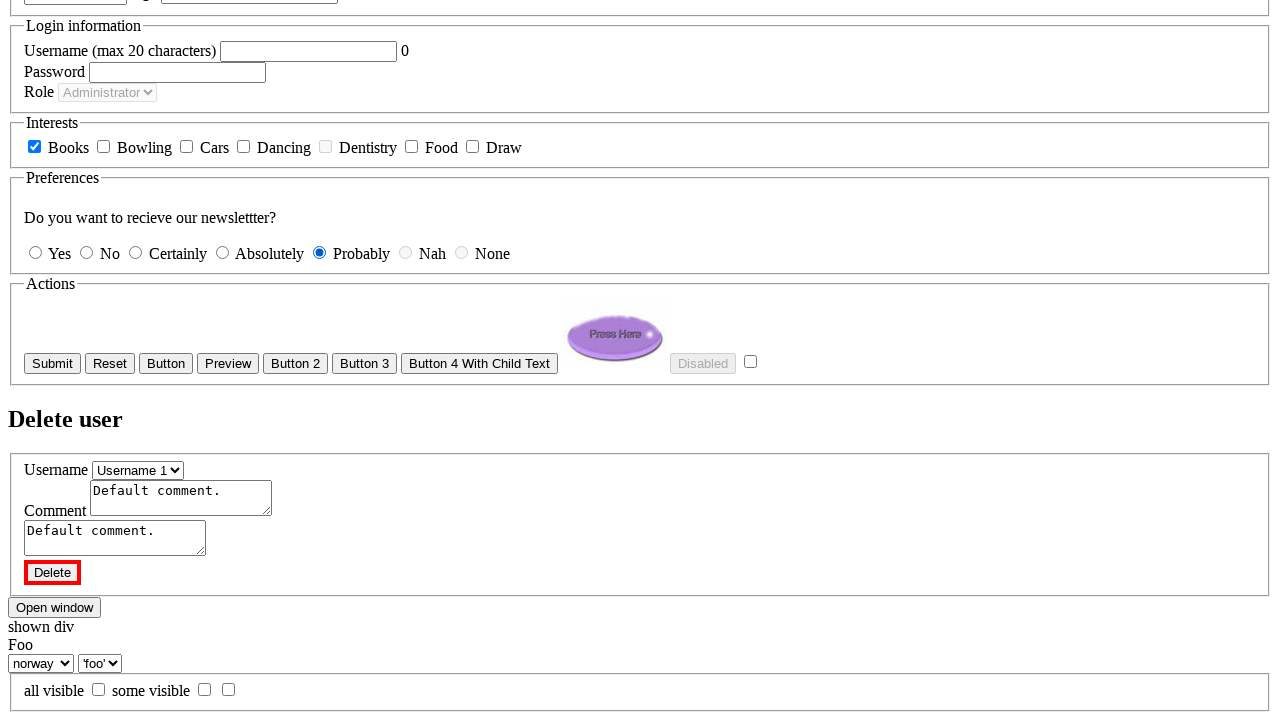

Retrieved aria-role attribute of 'Nah' radio button
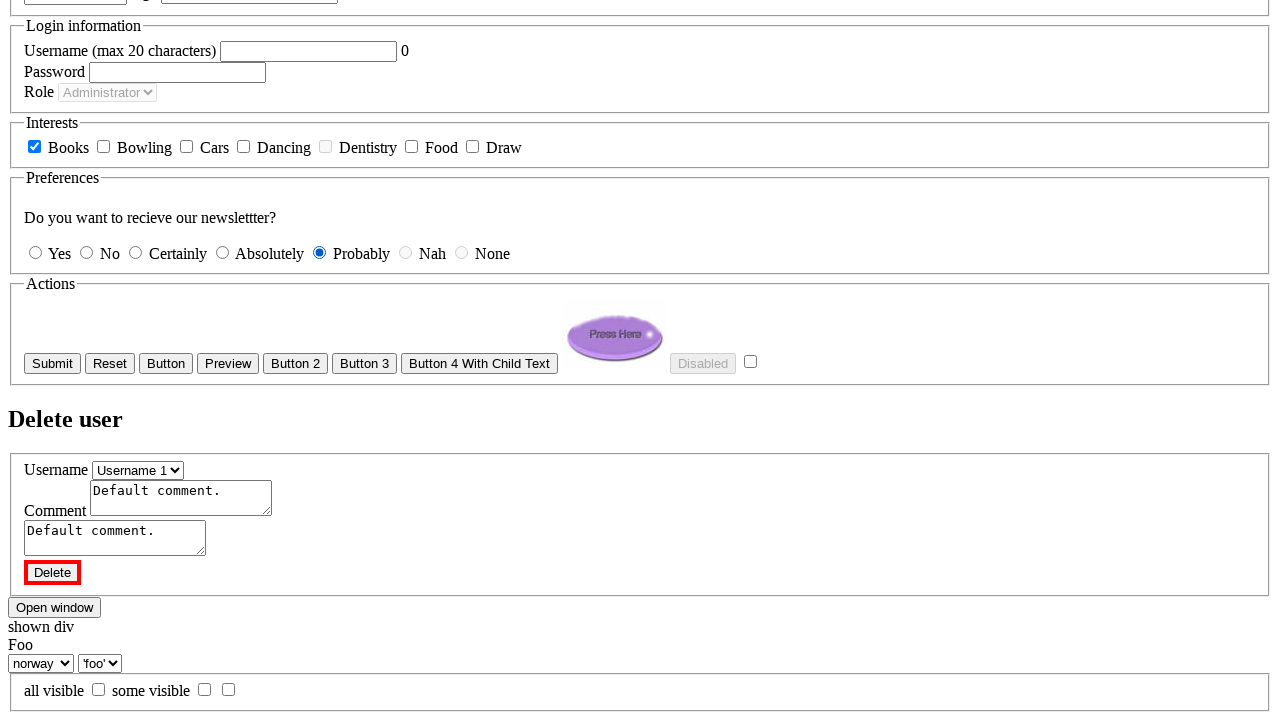

Retrieved tag name of 'Nah' radio button
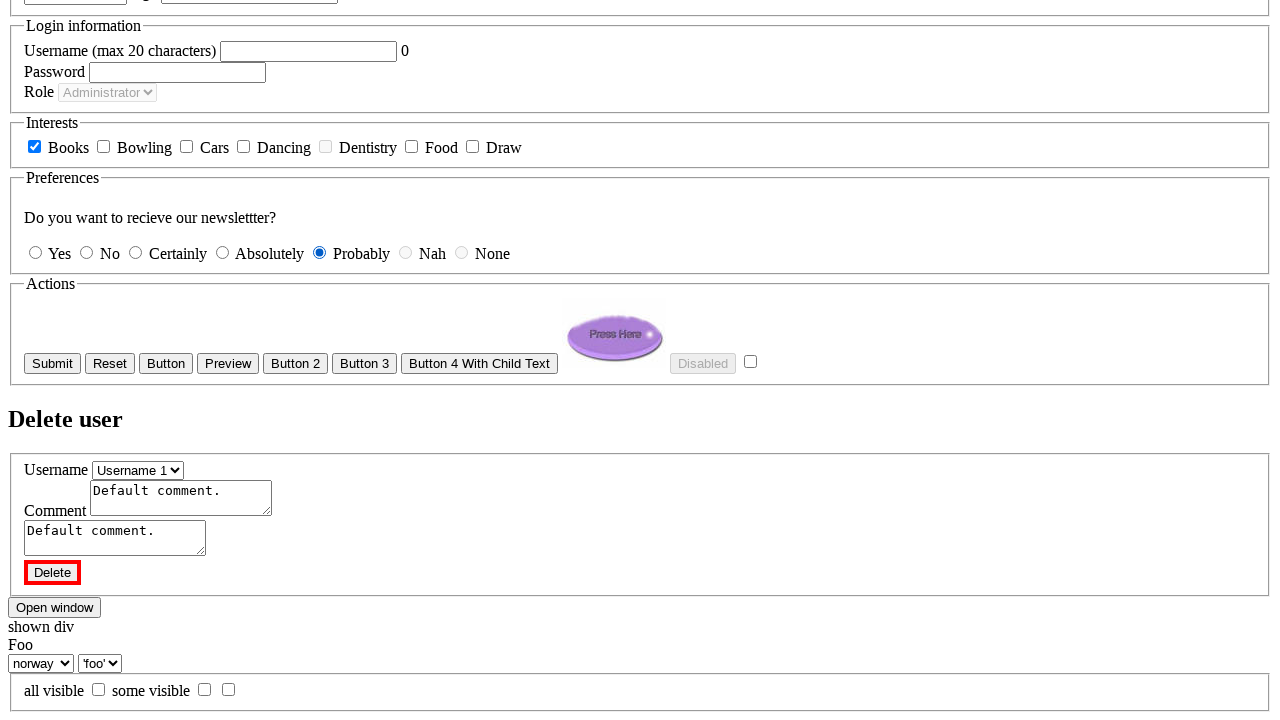

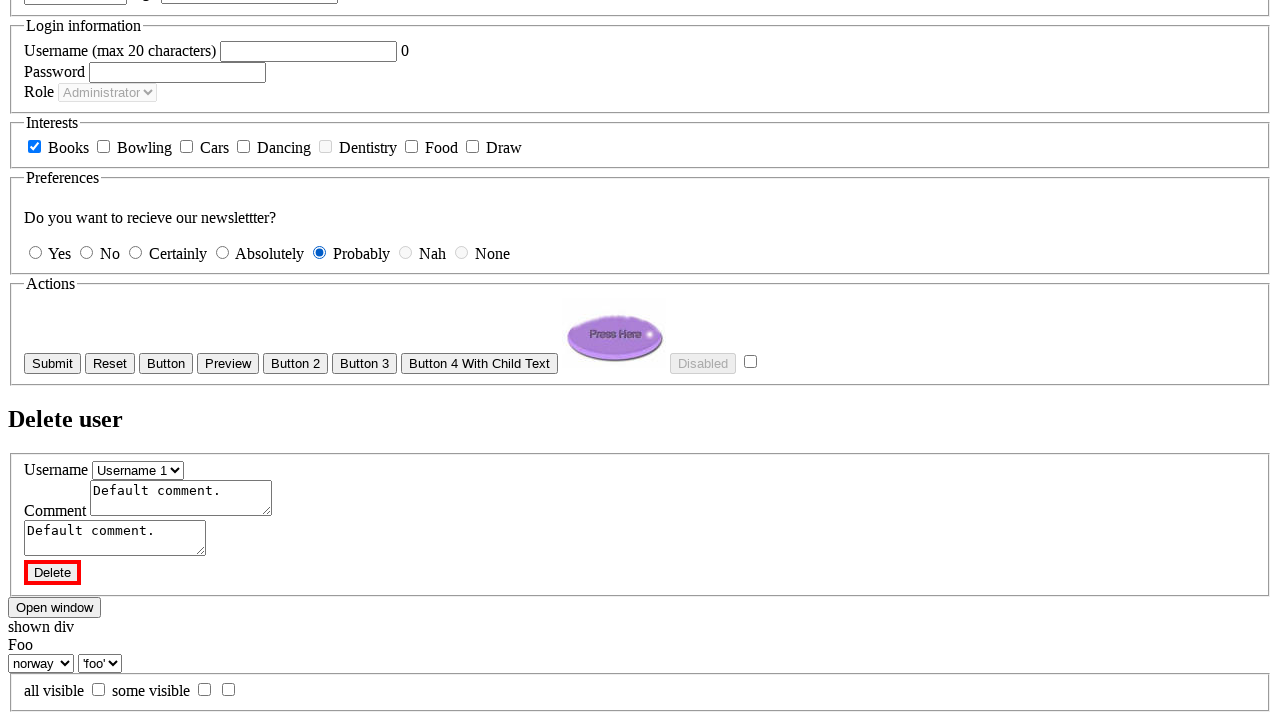